Tests radio button and checkbox interactions by verifying initial states, clicking a radio button, and unchecking a checkbox on a form testing page.

Starting URL: https://letcode.in/radio

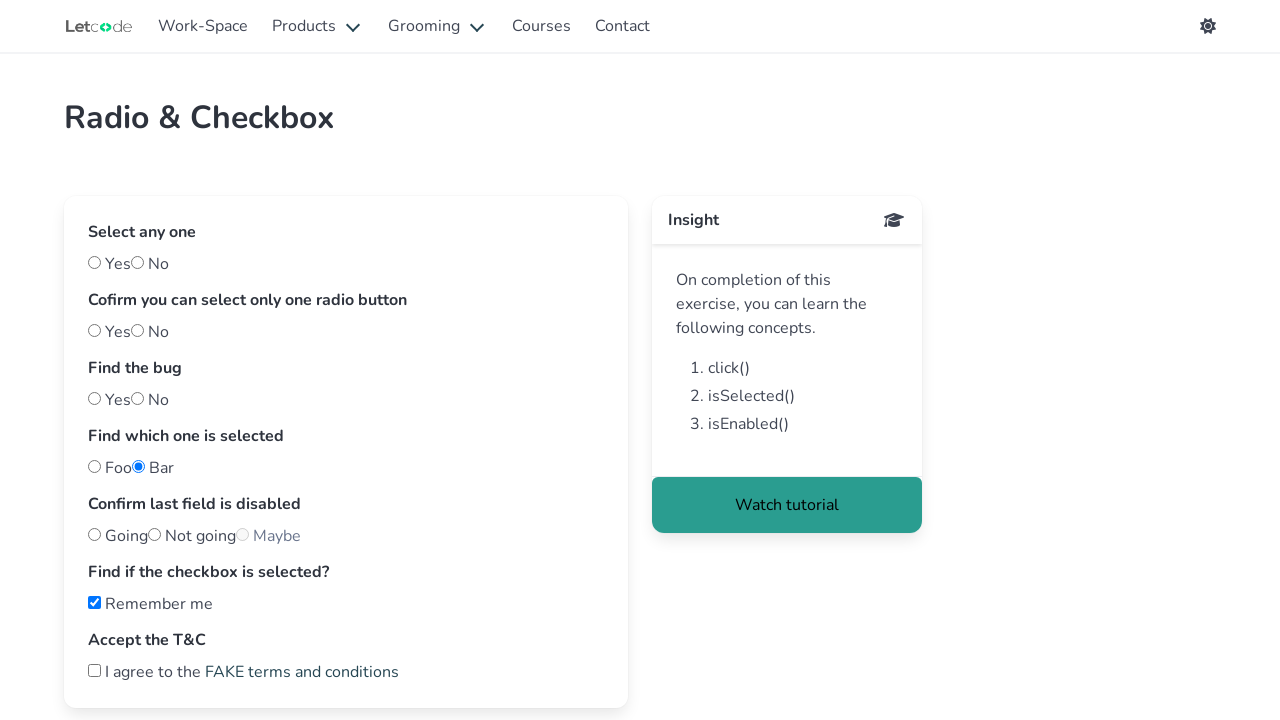

Waited for page to fully load
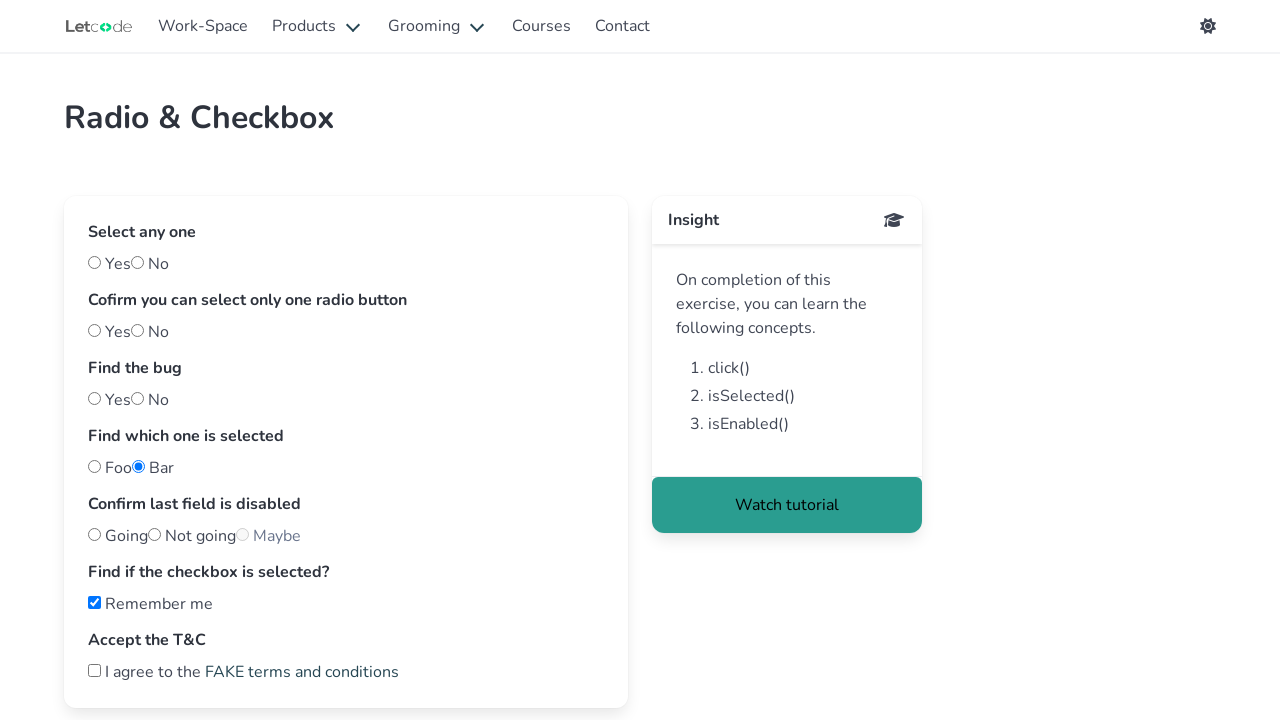

Located the 'Yes' radio button
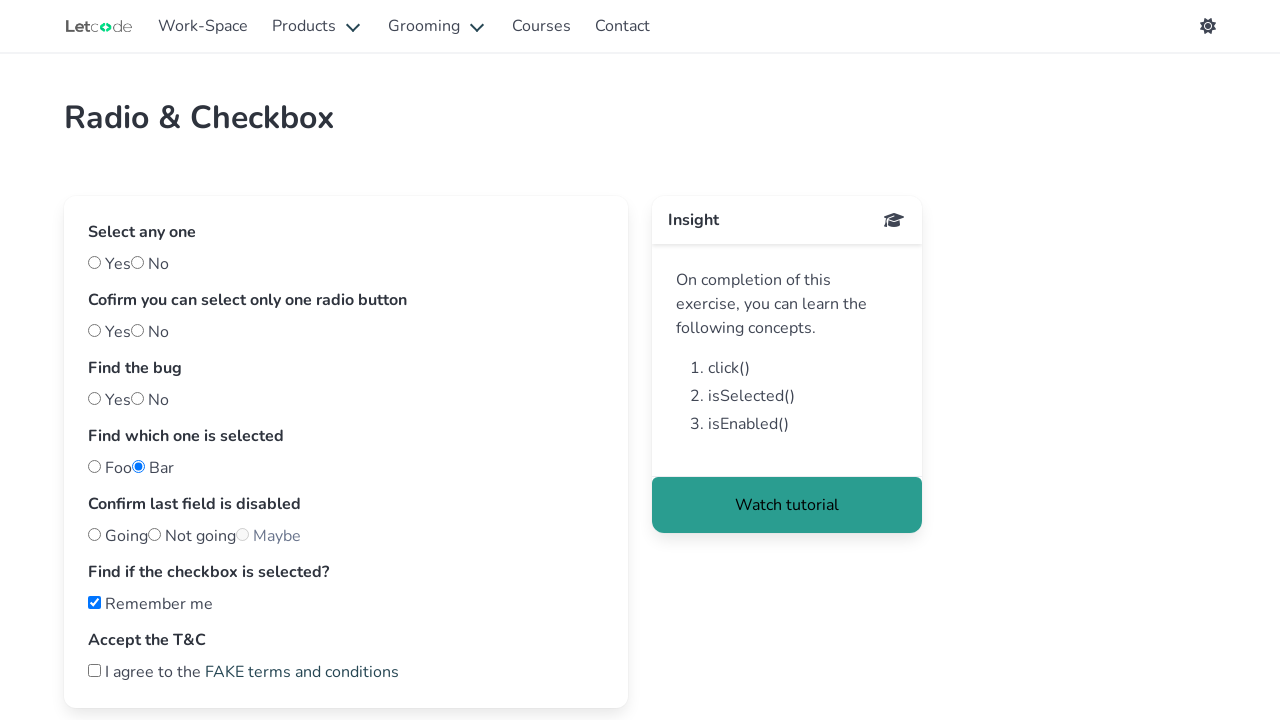

Verified 'Yes' radio button is not checked initially
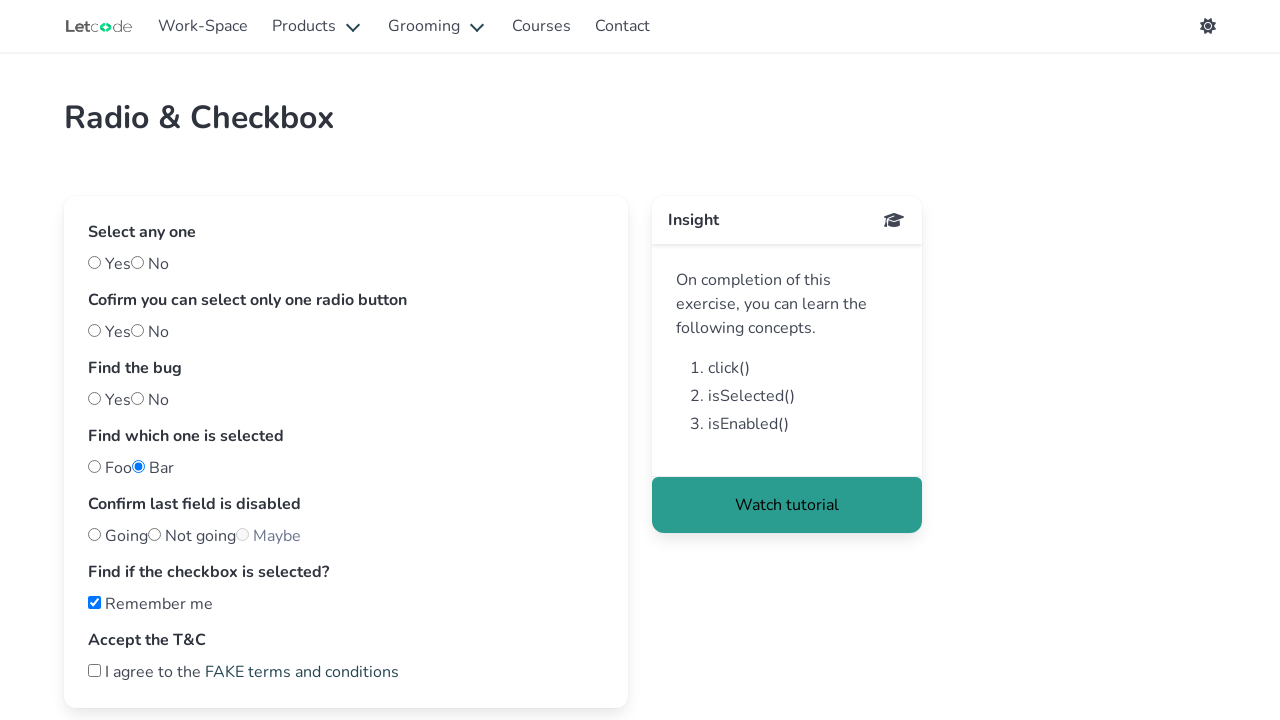

Clicked the 'Yes' radio button at (94, 262) on #yes
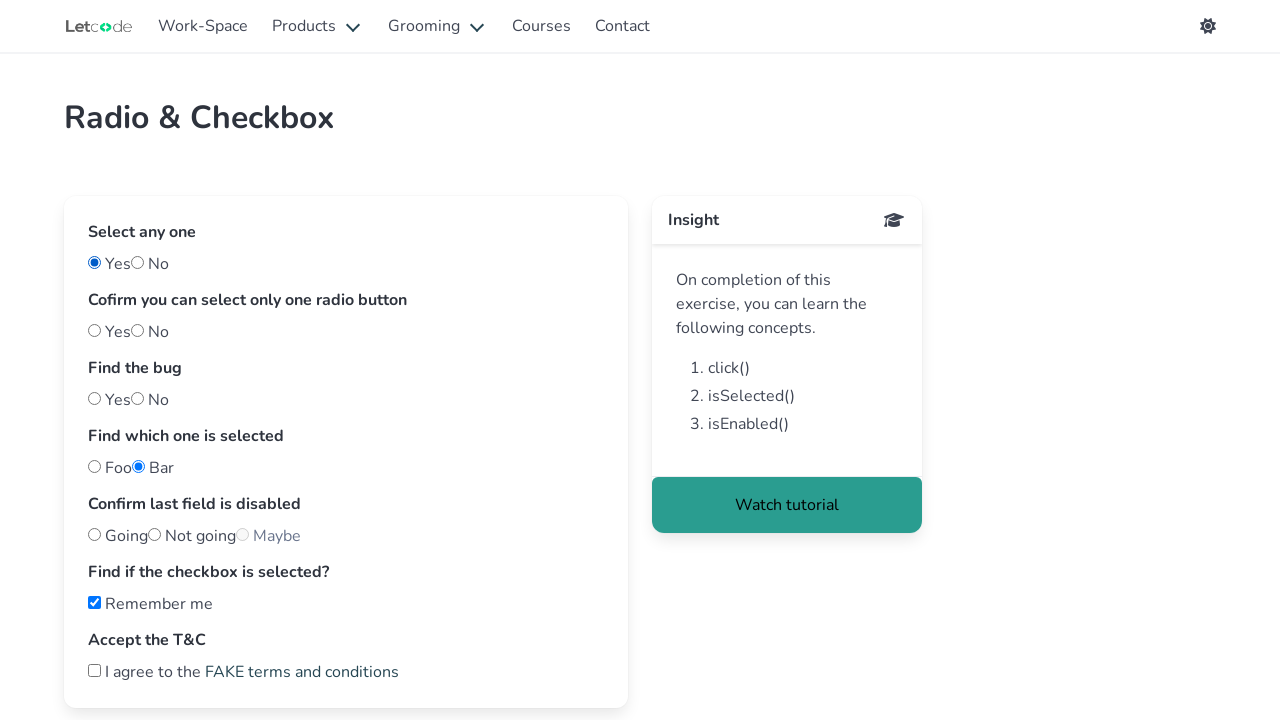

Located the first checkbox element
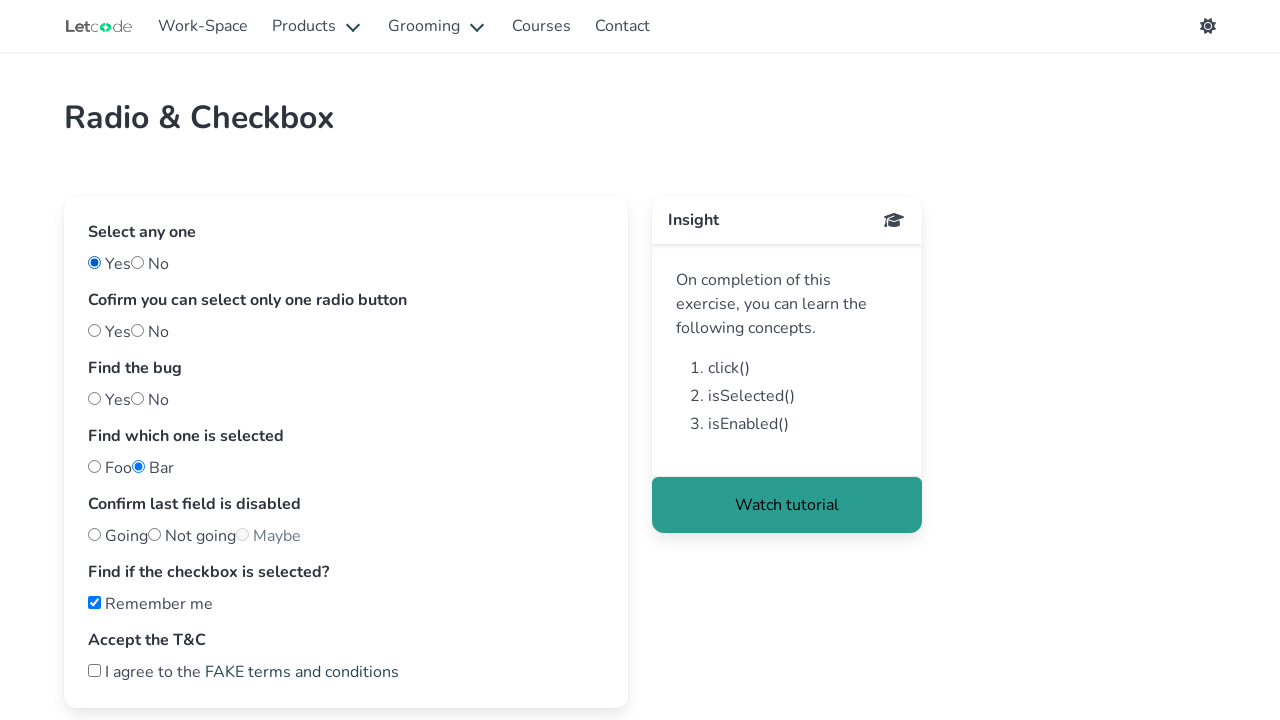

Verified first checkbox is checked initially
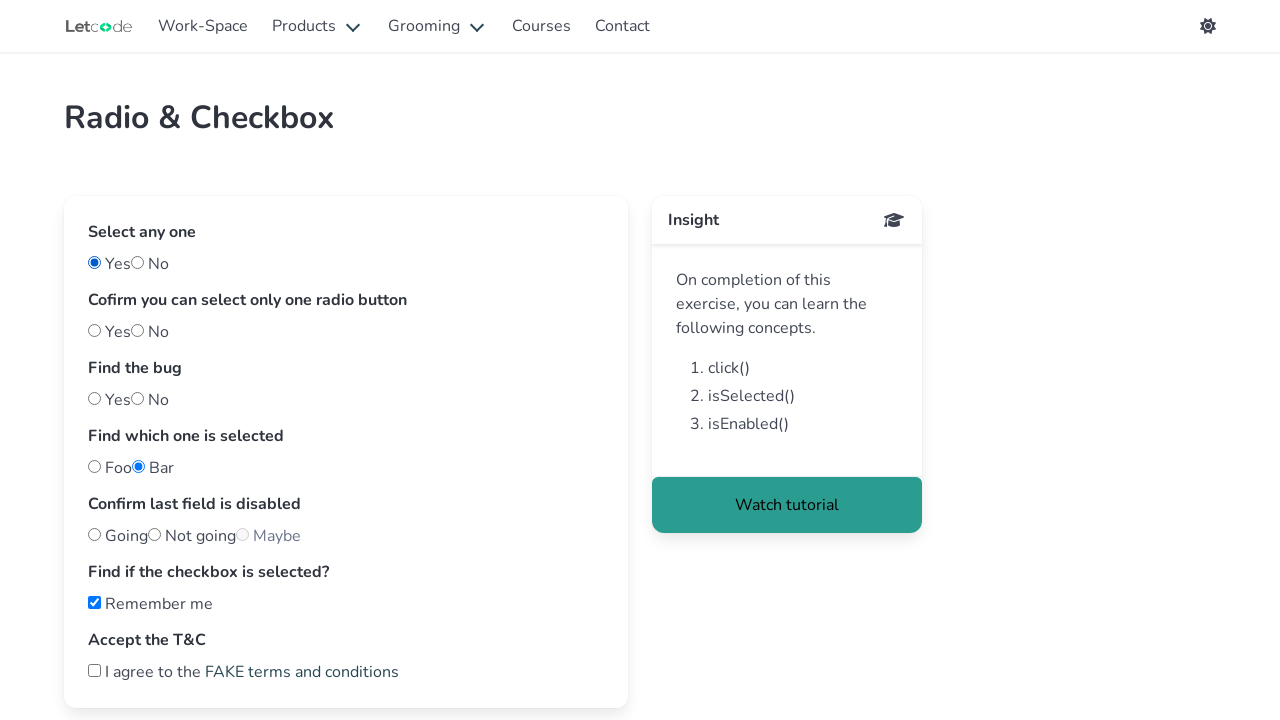

Unchecked the first checkbox at (94, 602) on input[type="checkbox"] >> nth=0
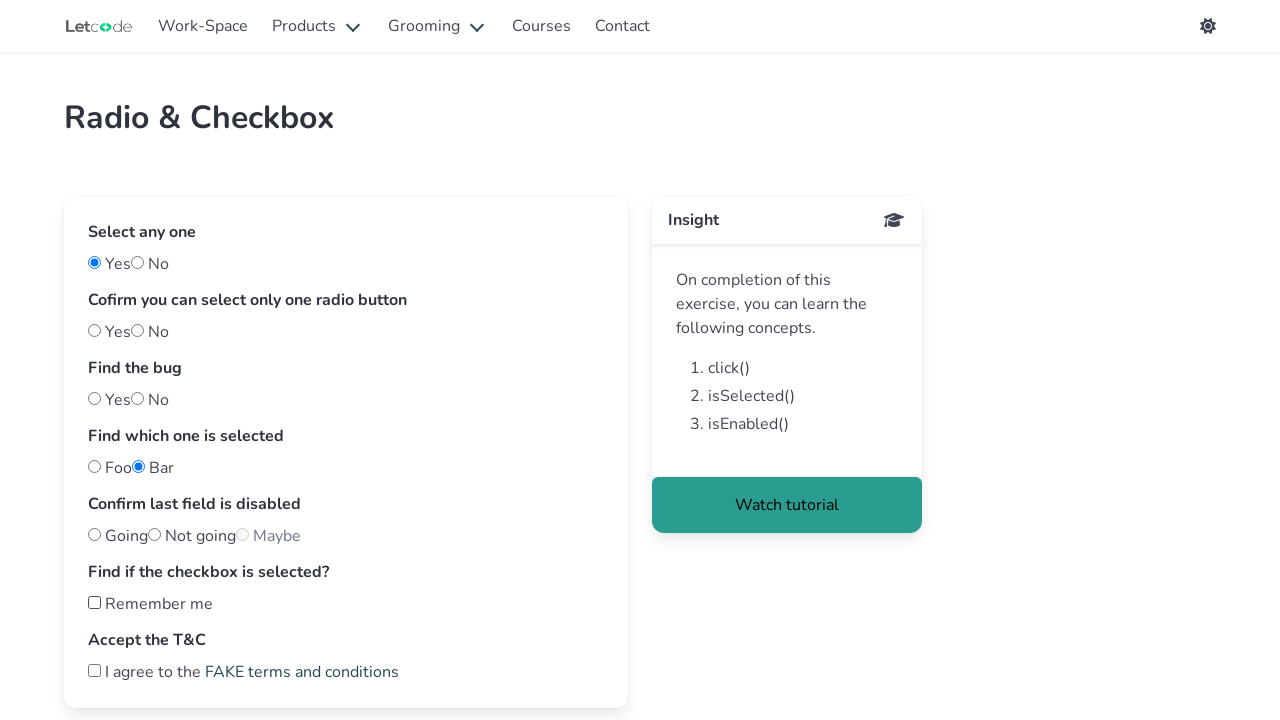

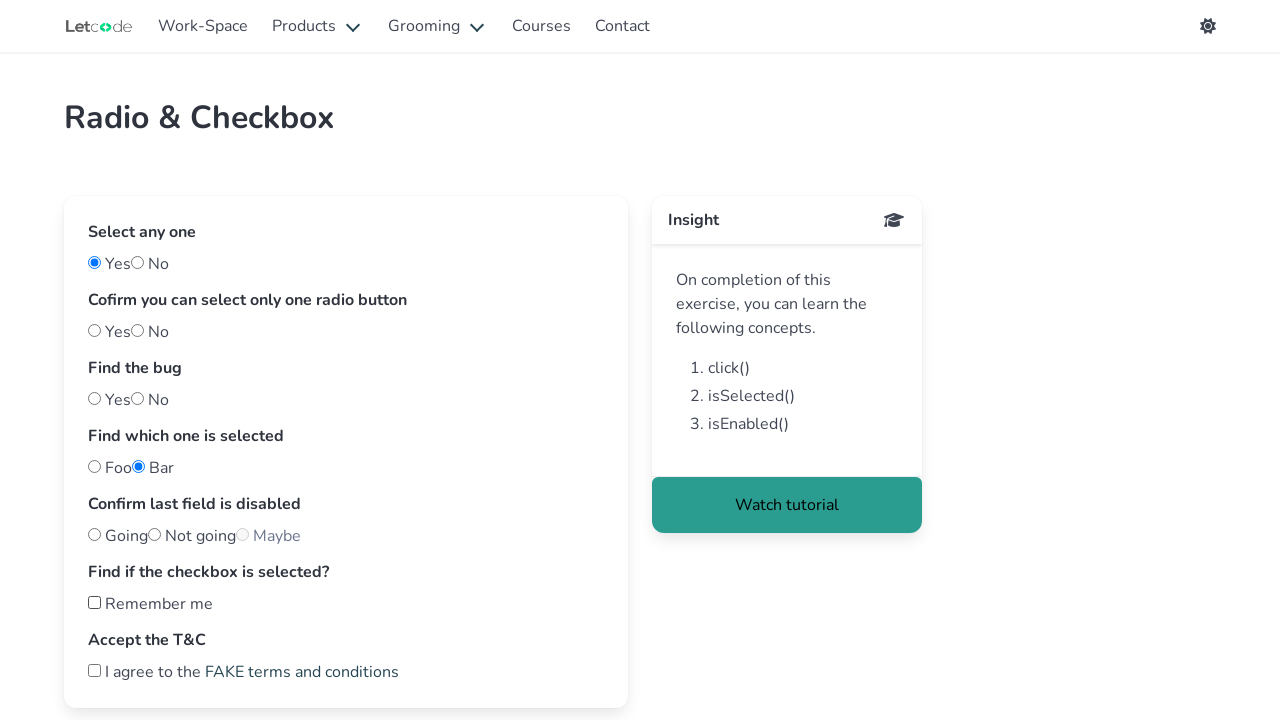